Navigates to the DemoBlaze store and clicks on the Laptops category link

Starting URL: https://www.demoblaze.com/index.html#

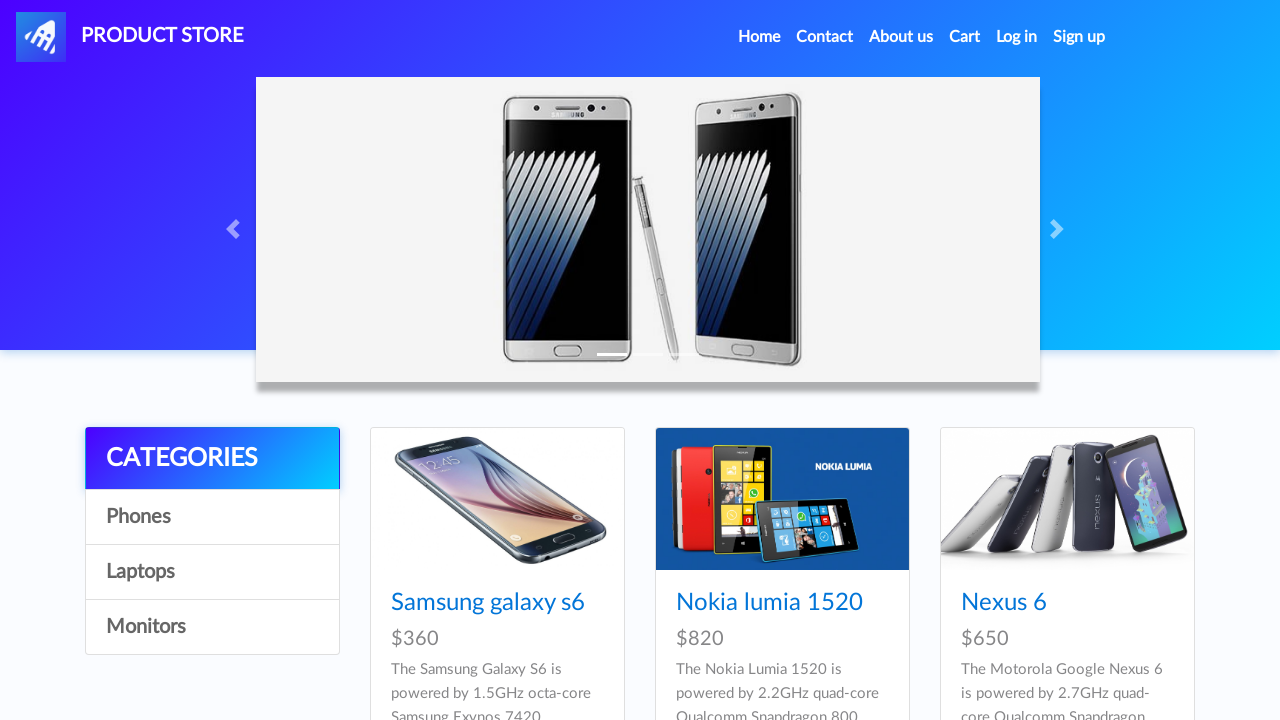

Navigated to DemoBlaze store homepage
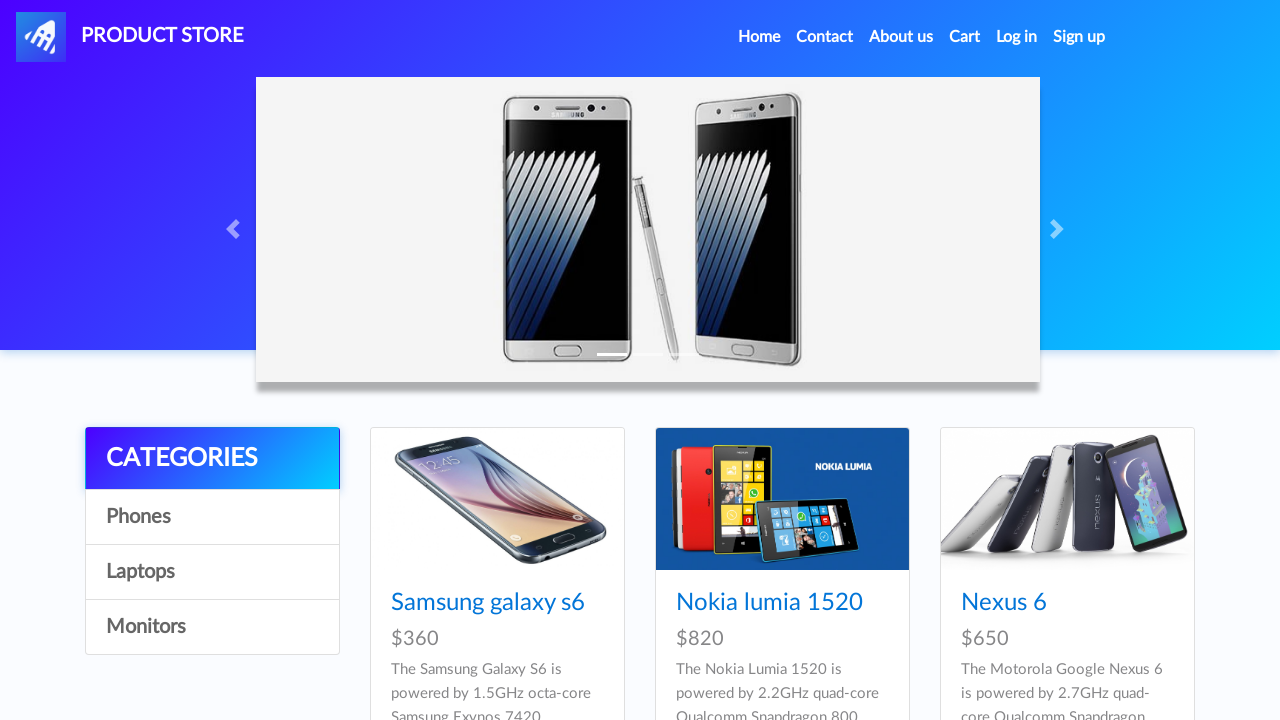

Clicked on Laptops category link at (212, 572) on xpath=//a[text()='Laptops']
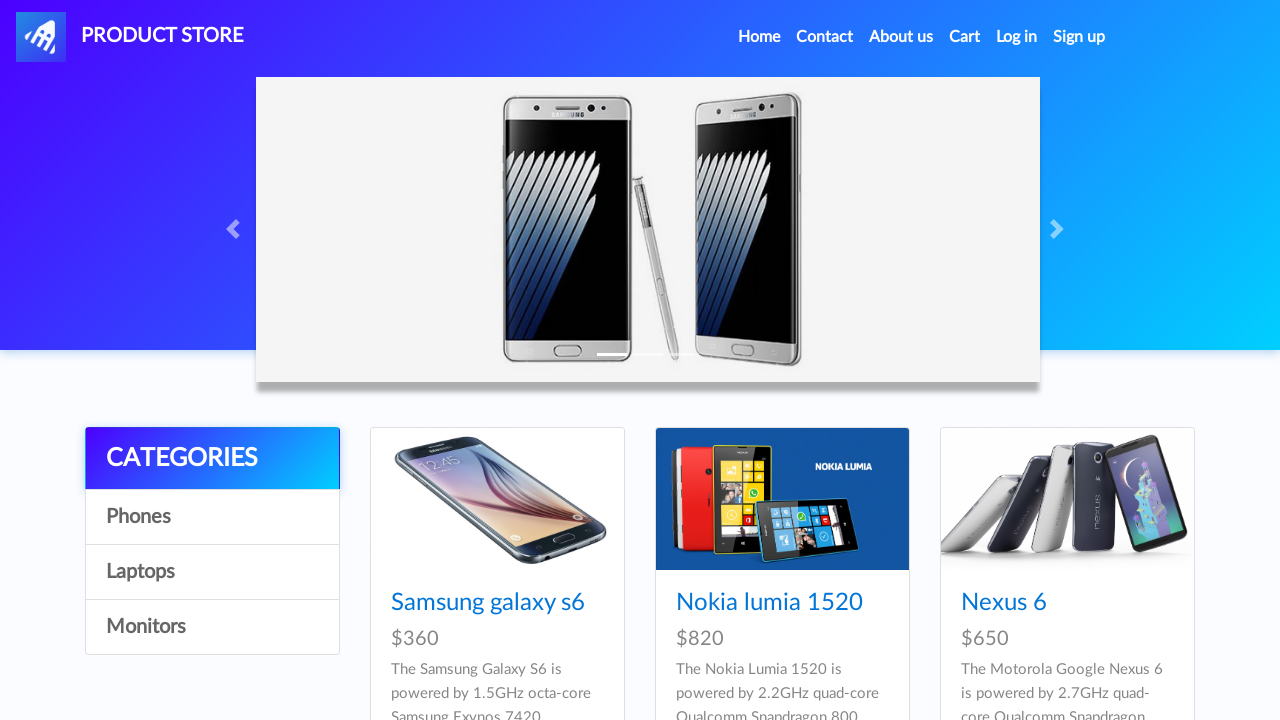

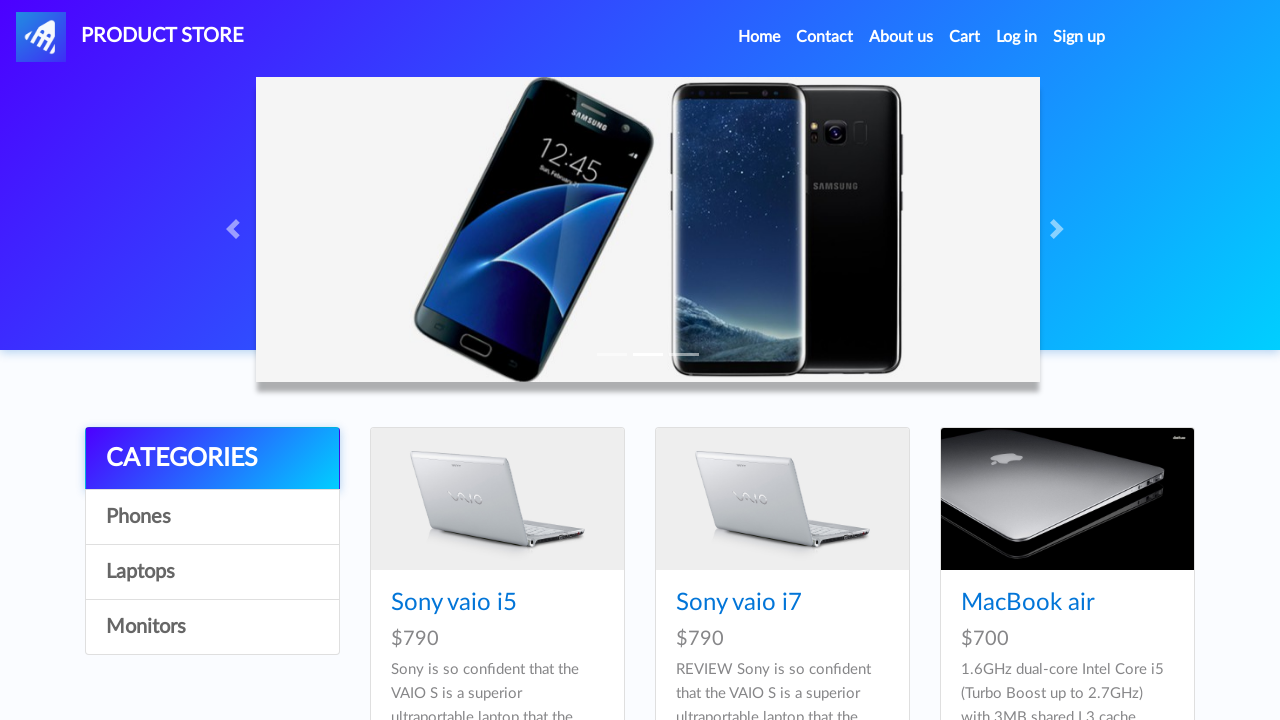